Navigates to Walmart's homepage and verifies the page loads successfully by checking the page title is available.

Starting URL: https://www.walmart.com/

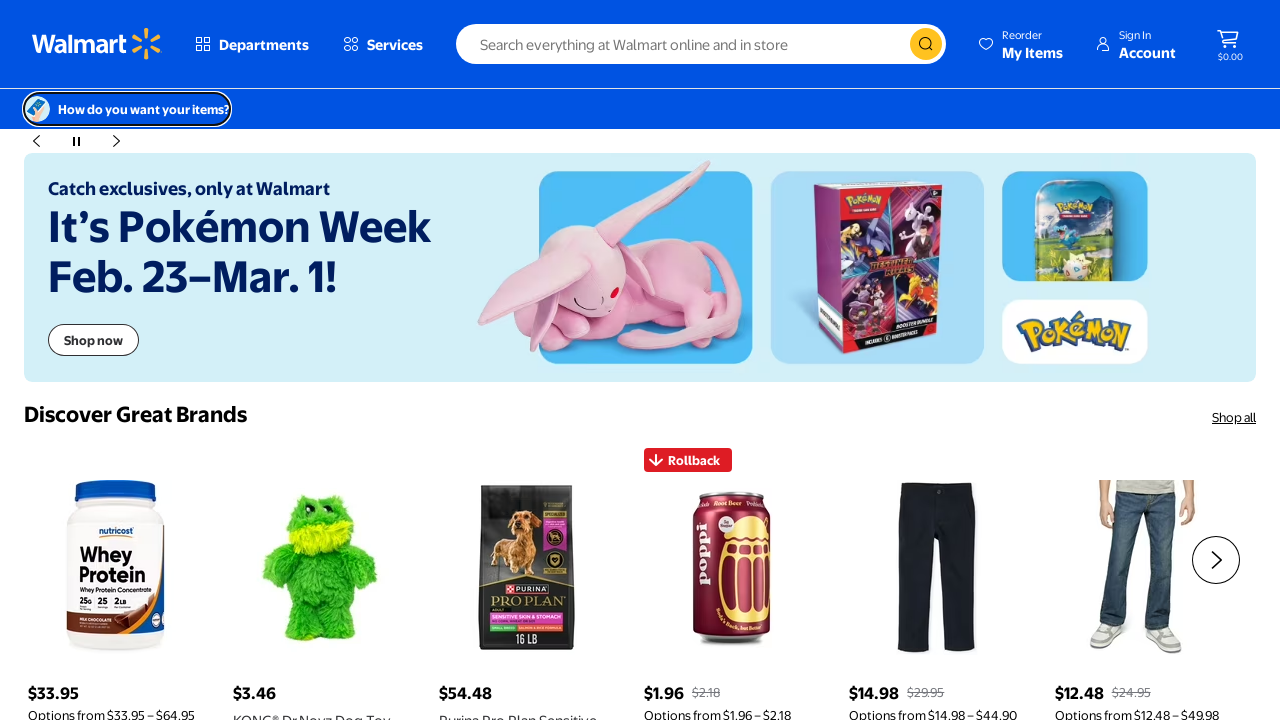

Navigated to Walmart homepage
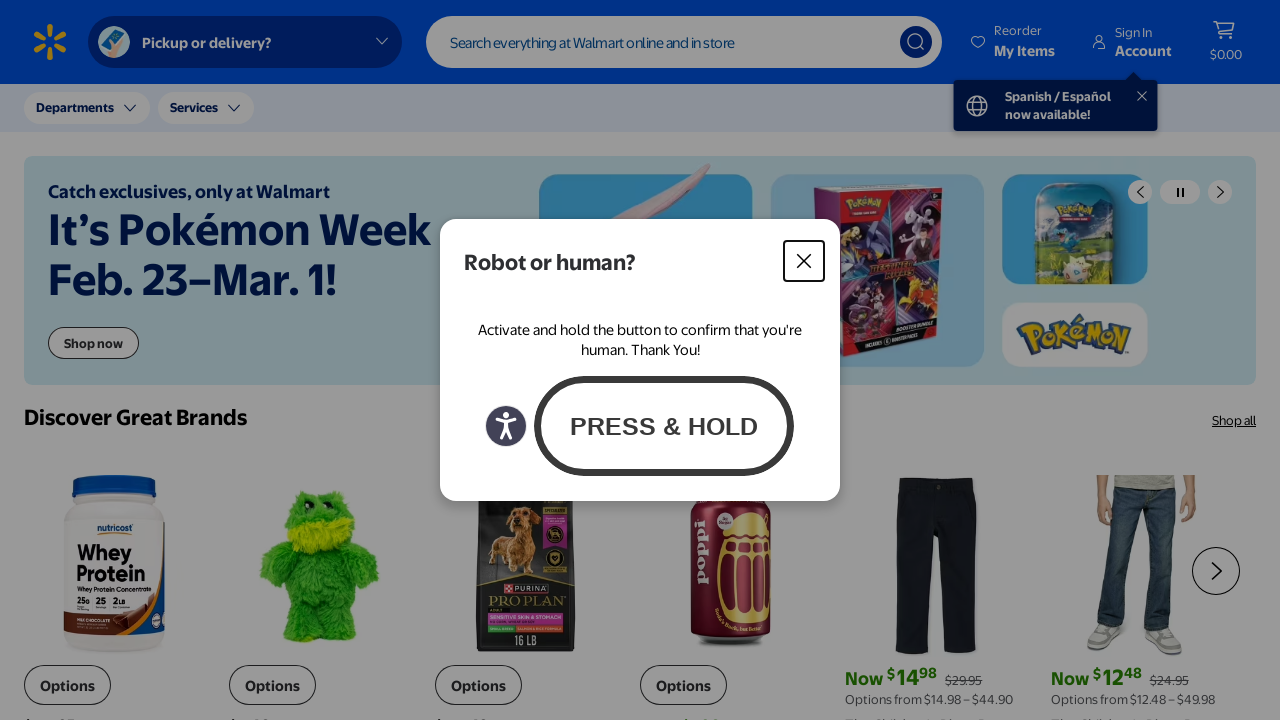

Page DOM content loaded
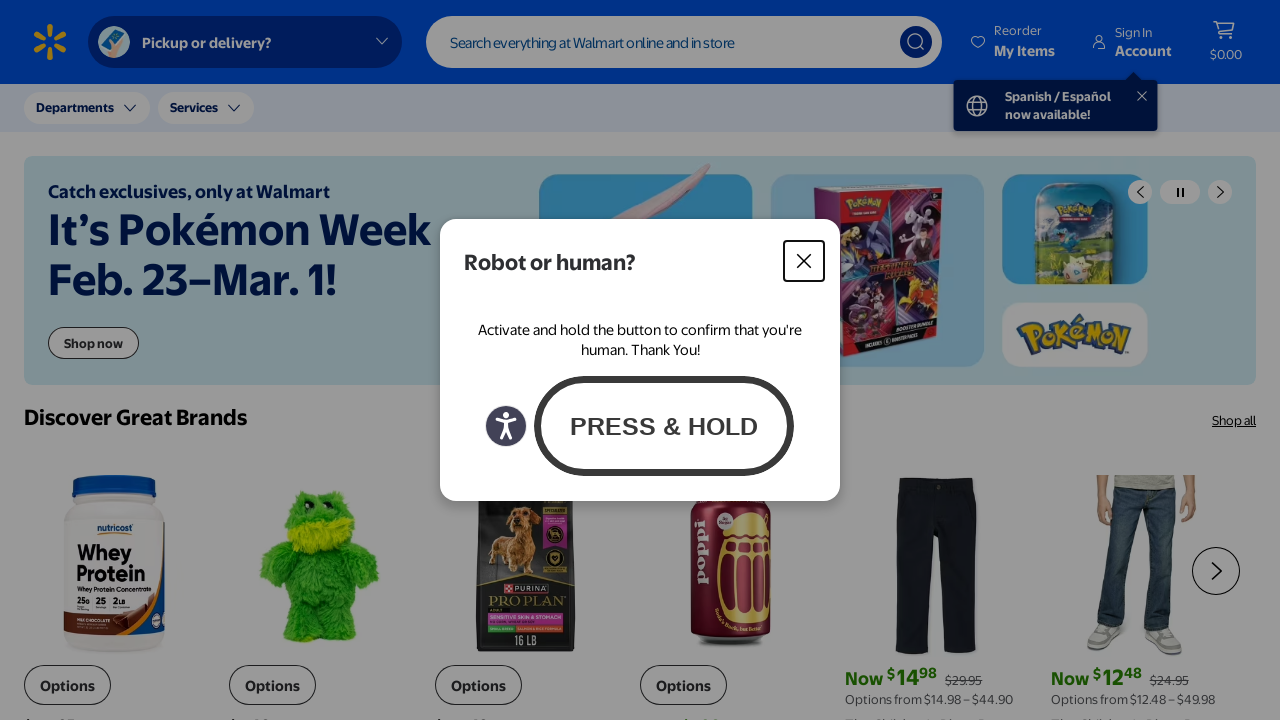

Header element is present, page loaded successfully
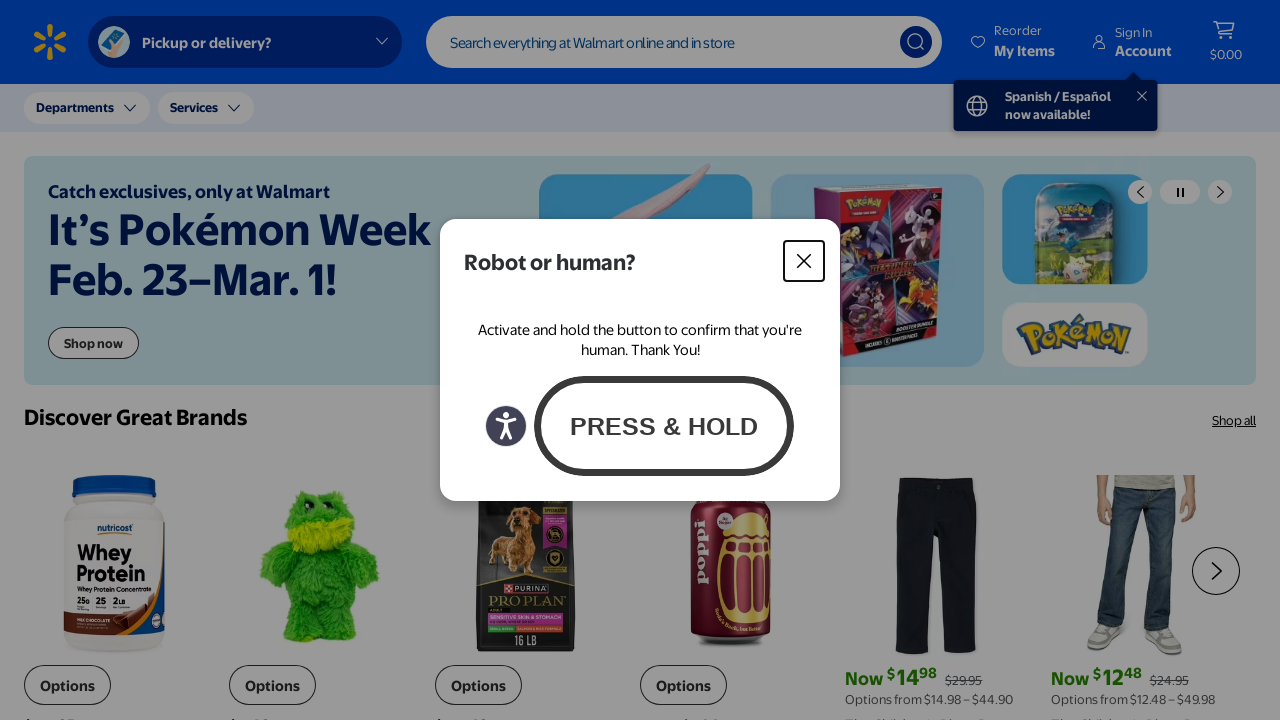

Page title is available
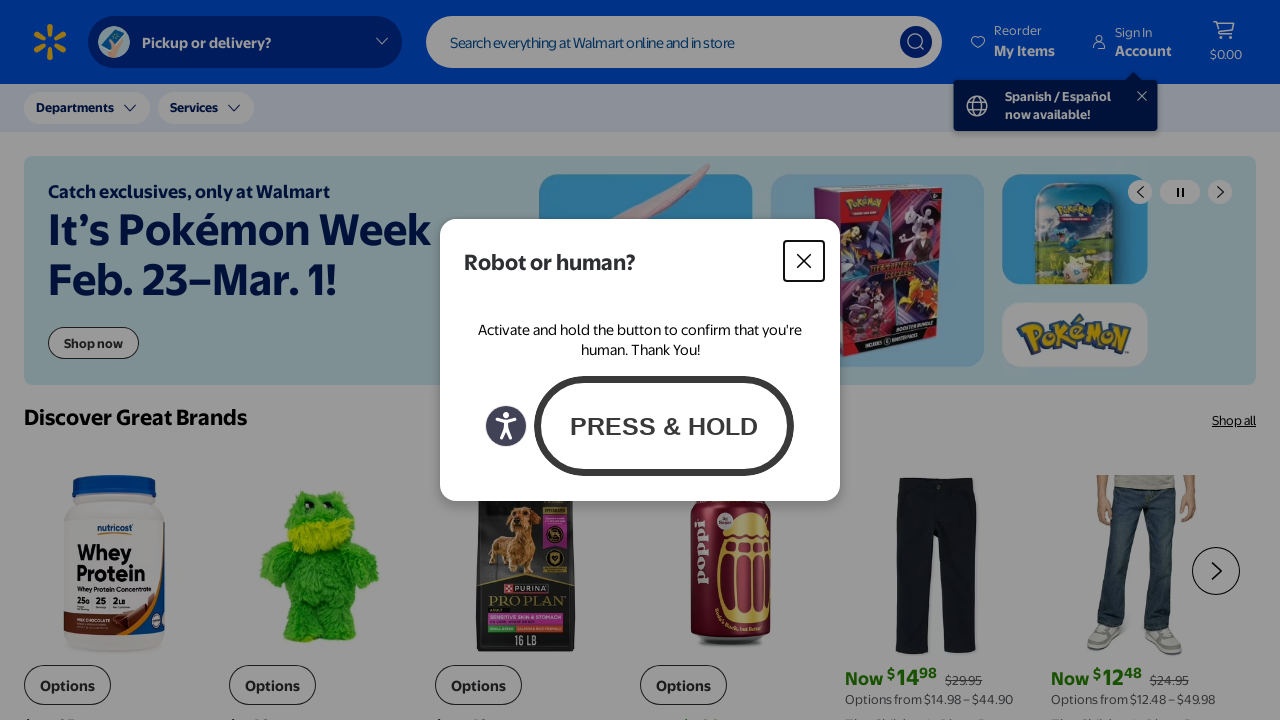

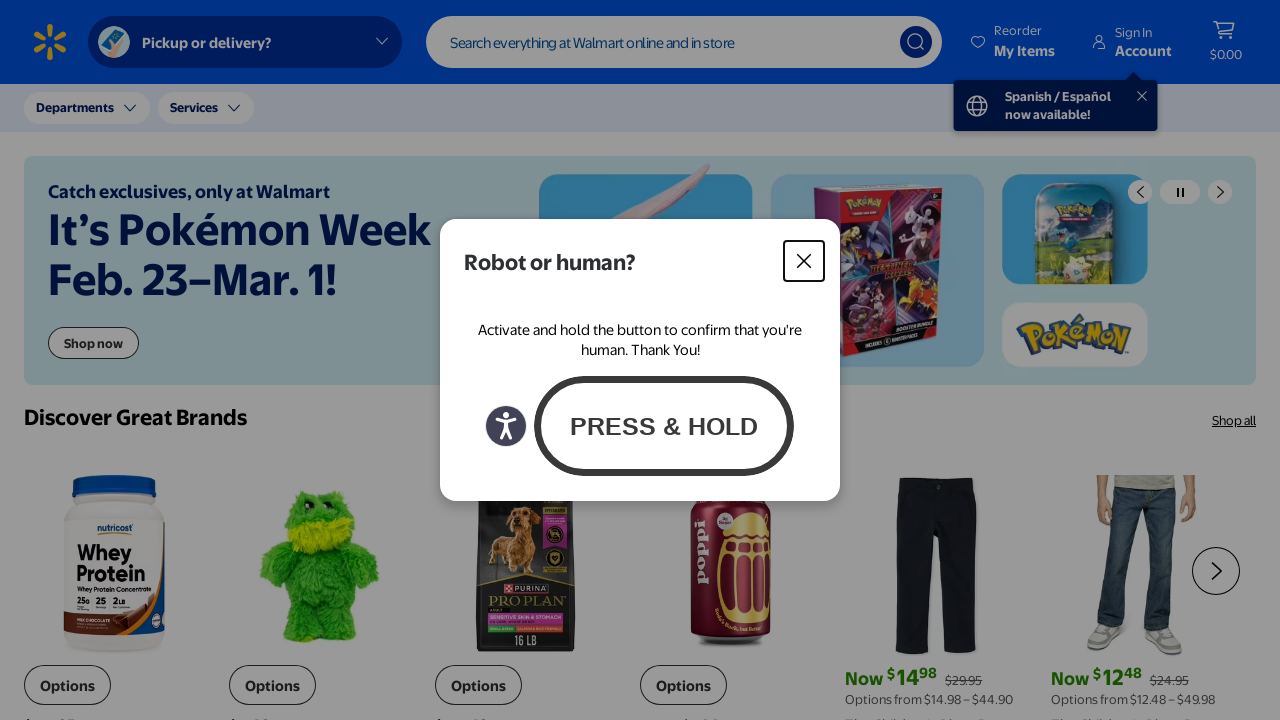